Tests a loading images page by waiting for images to finish loading (indicated by "Done!" text) and then verifying the award image element is present

Starting URL: https://bonigarcia.dev/selenium-webdriver-java/loading-images.html

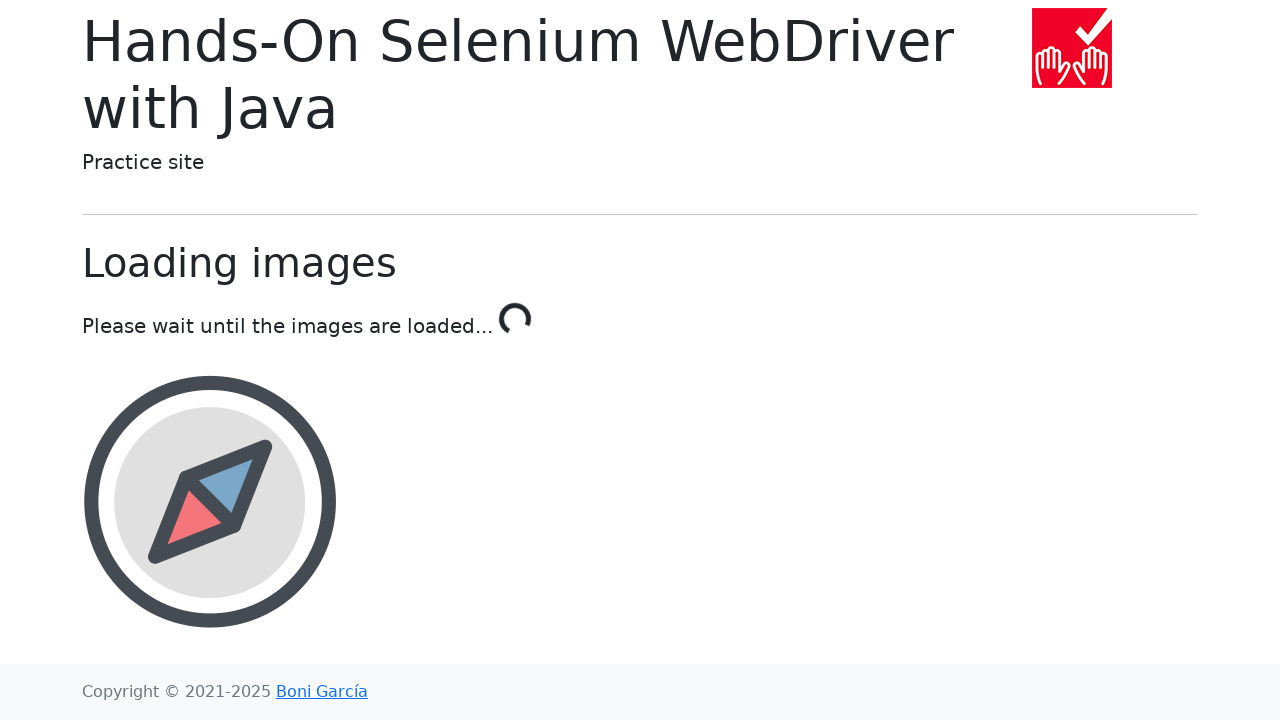

Navigated to loading images test page
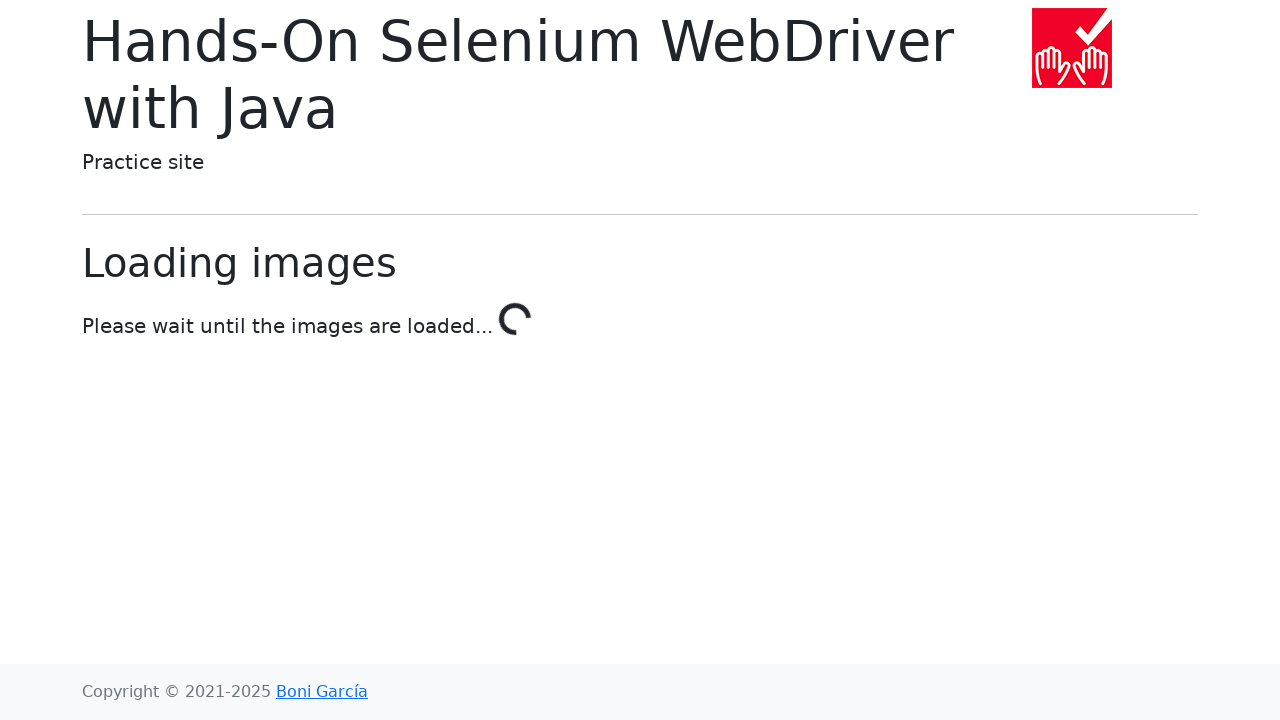

Waited for images to finish loading (Done! text appeared)
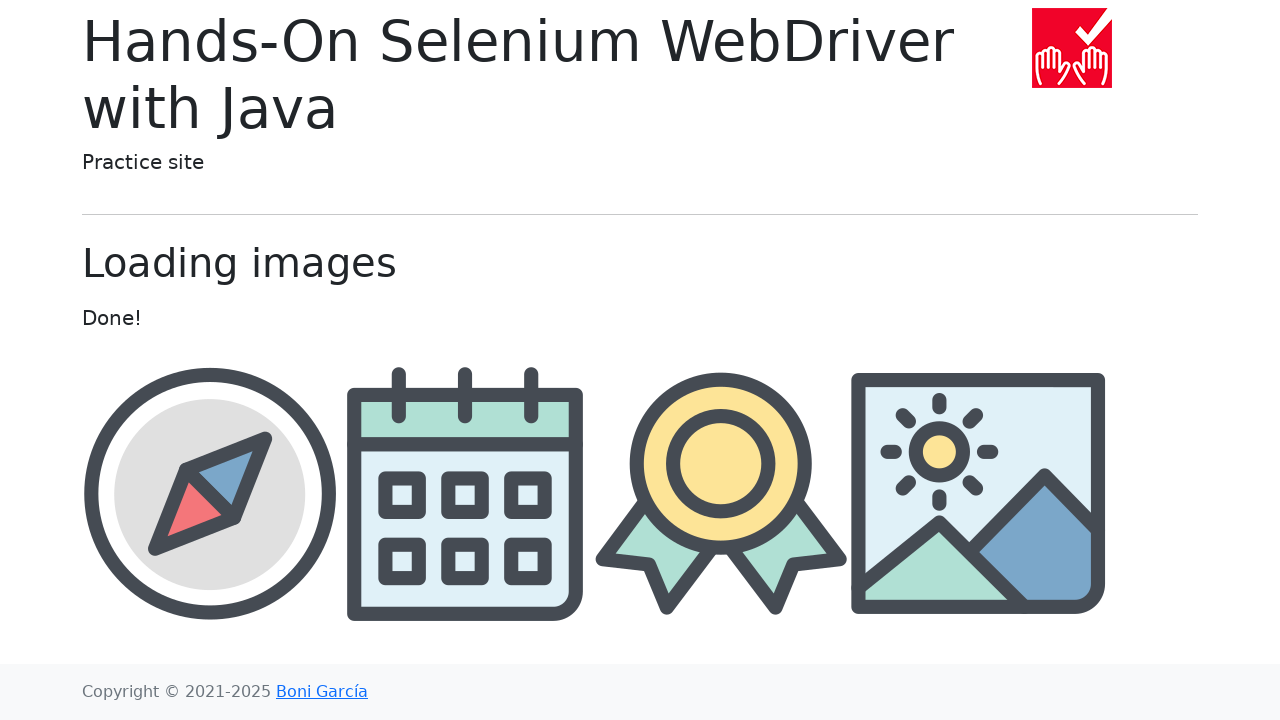

Verified award image element is present
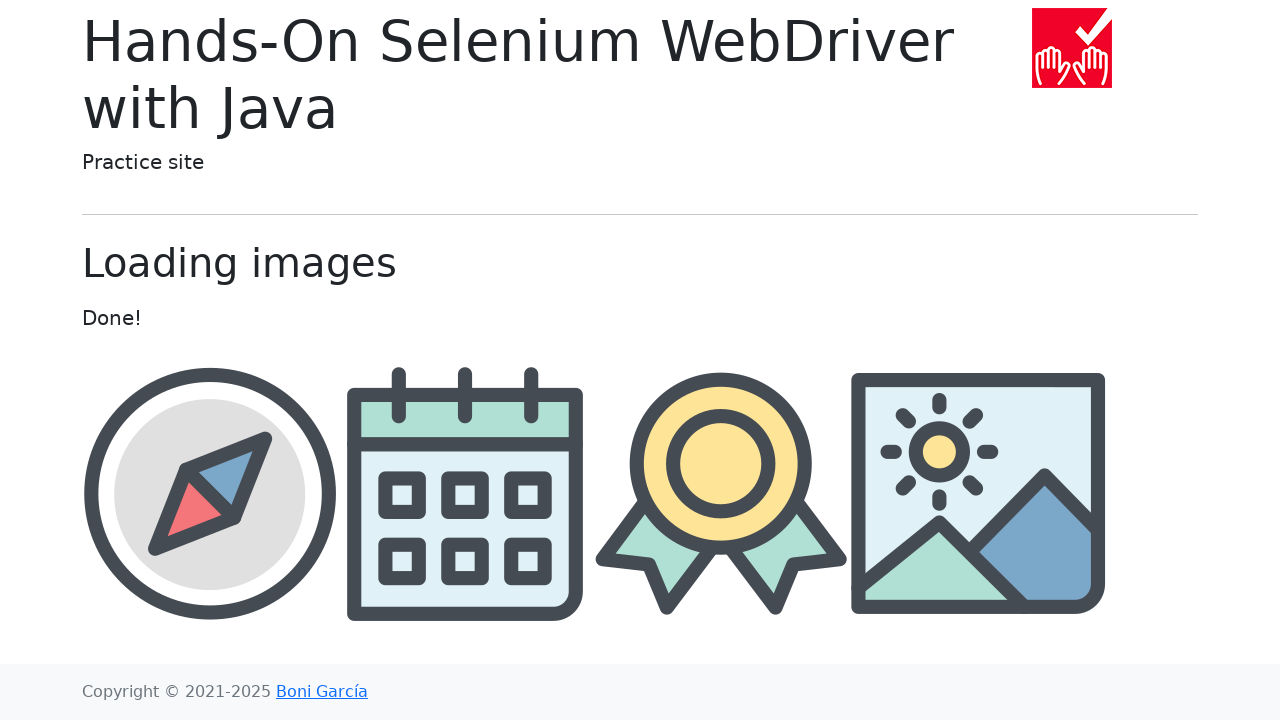

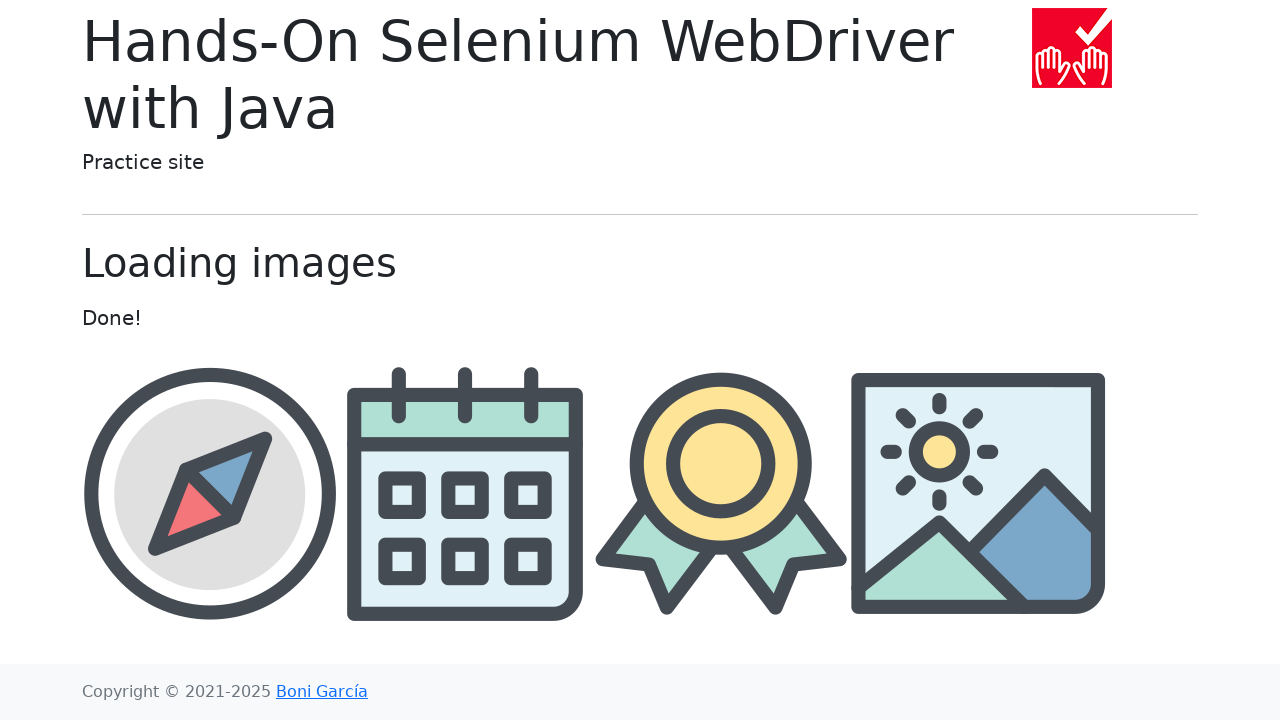